Tests checkbox handling functionality by selecting checkboxes in various patterns - all checkboxes, specific checkbox by value, last few checkboxes, and first few checkboxes

Starting URL: https://testautomationpractice.blogspot.com/

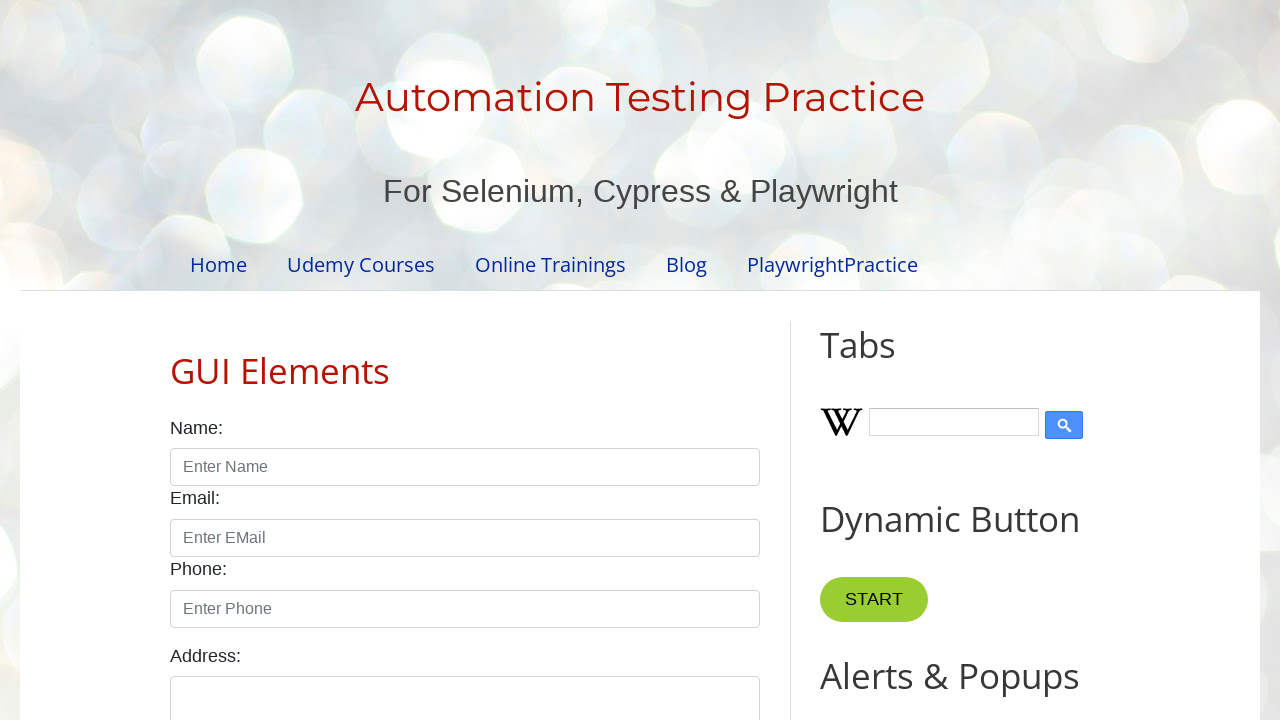

Located Sunday checkbox element
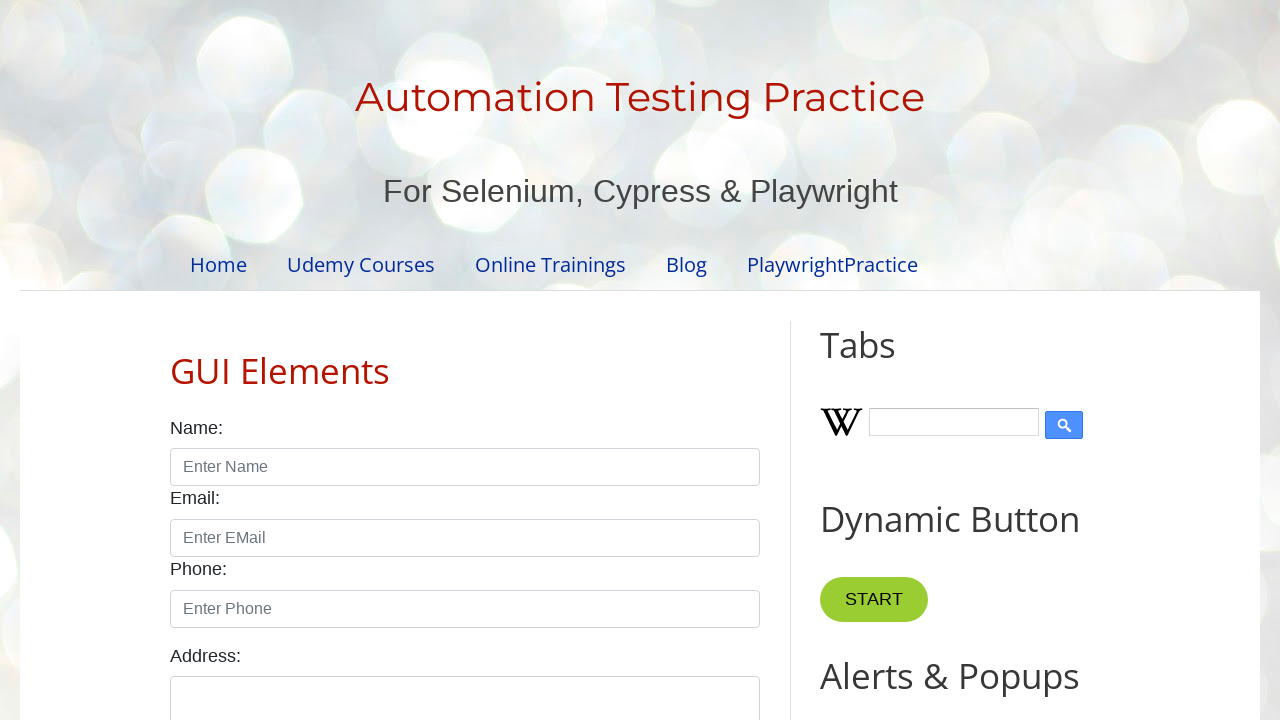

Checked if Sunday checkbox is selected: False
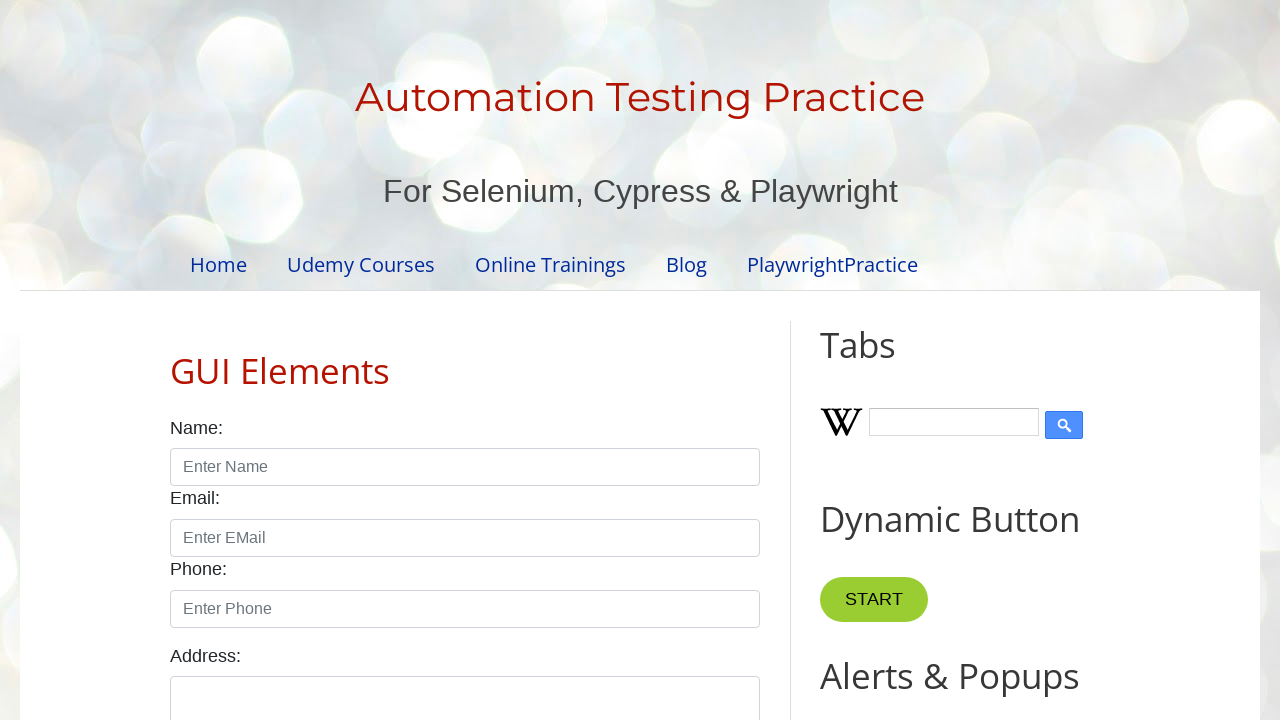

Located all day checkboxes
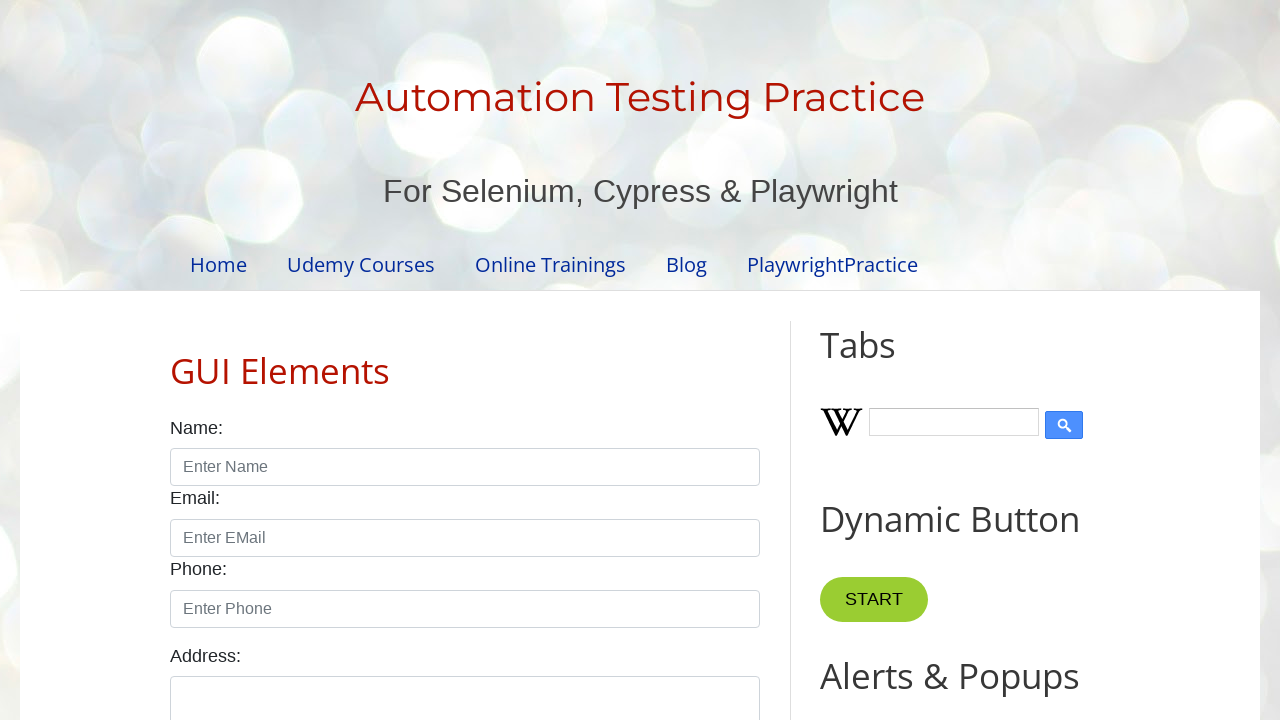

Found 7 checkboxes to select
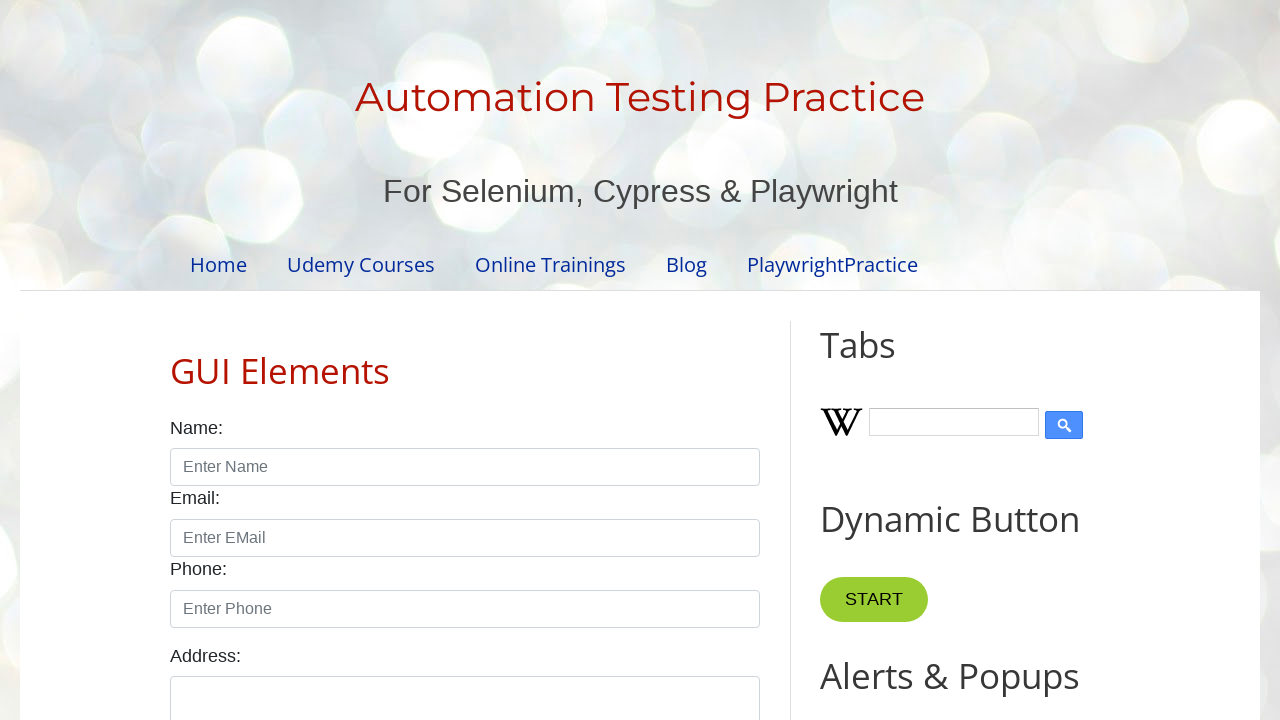

Selected checkbox 1 of 7 at (176, 360) on xpath=//input[@type='checkbox'][contains(@id,'day')] >> nth=0
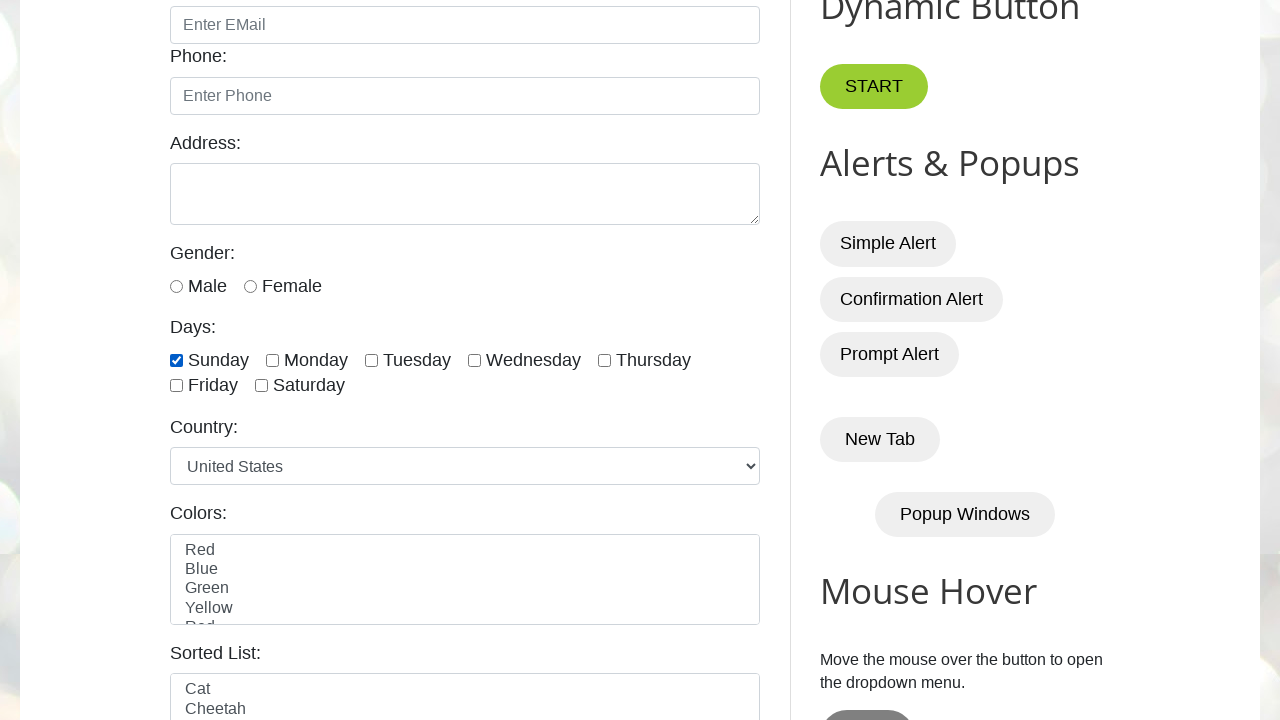

Selected checkbox 2 of 7 at (272, 360) on xpath=//input[@type='checkbox'][contains(@id,'day')] >> nth=1
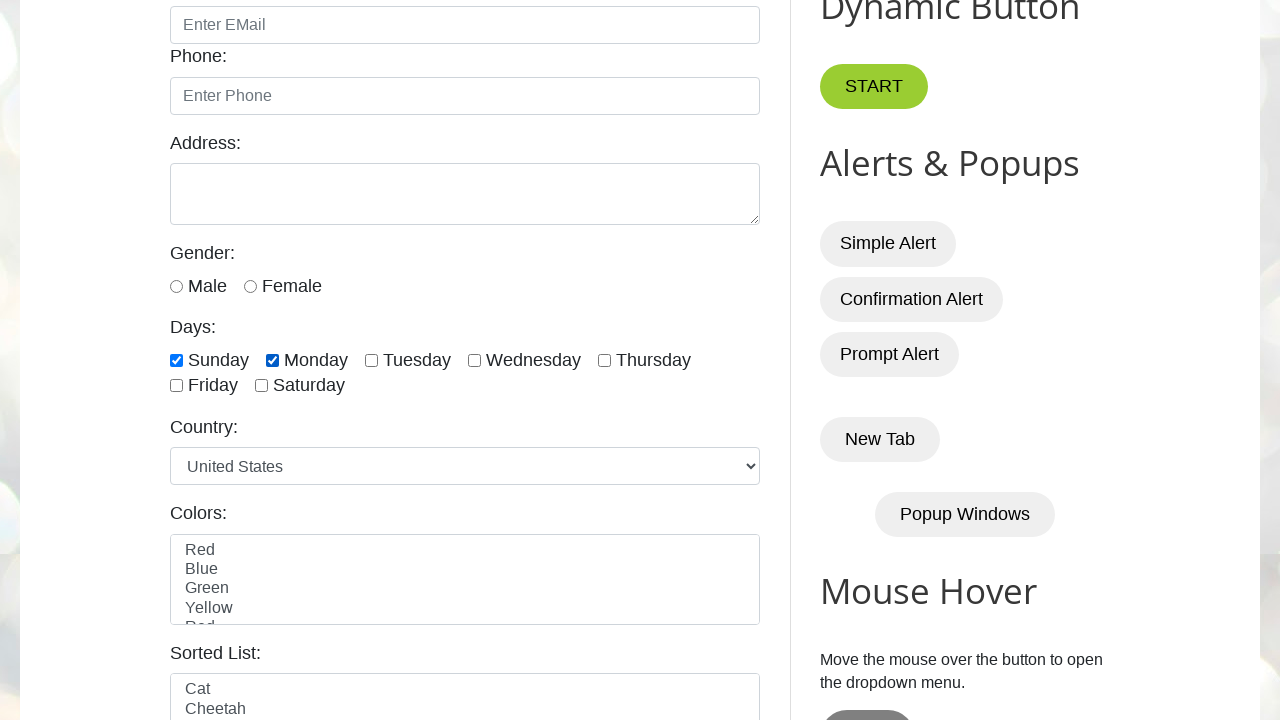

Selected checkbox 3 of 7 at (372, 360) on xpath=//input[@type='checkbox'][contains(@id,'day')] >> nth=2
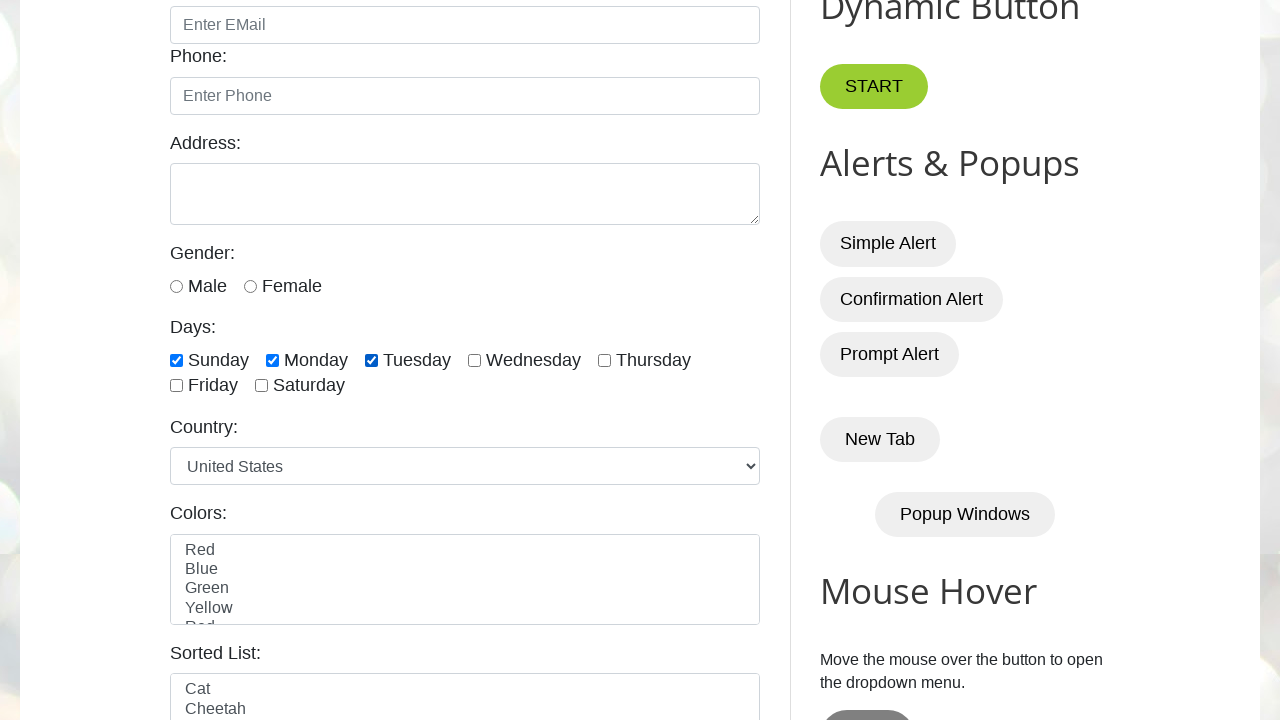

Selected checkbox 4 of 7 at (474, 360) on xpath=//input[@type='checkbox'][contains(@id,'day')] >> nth=3
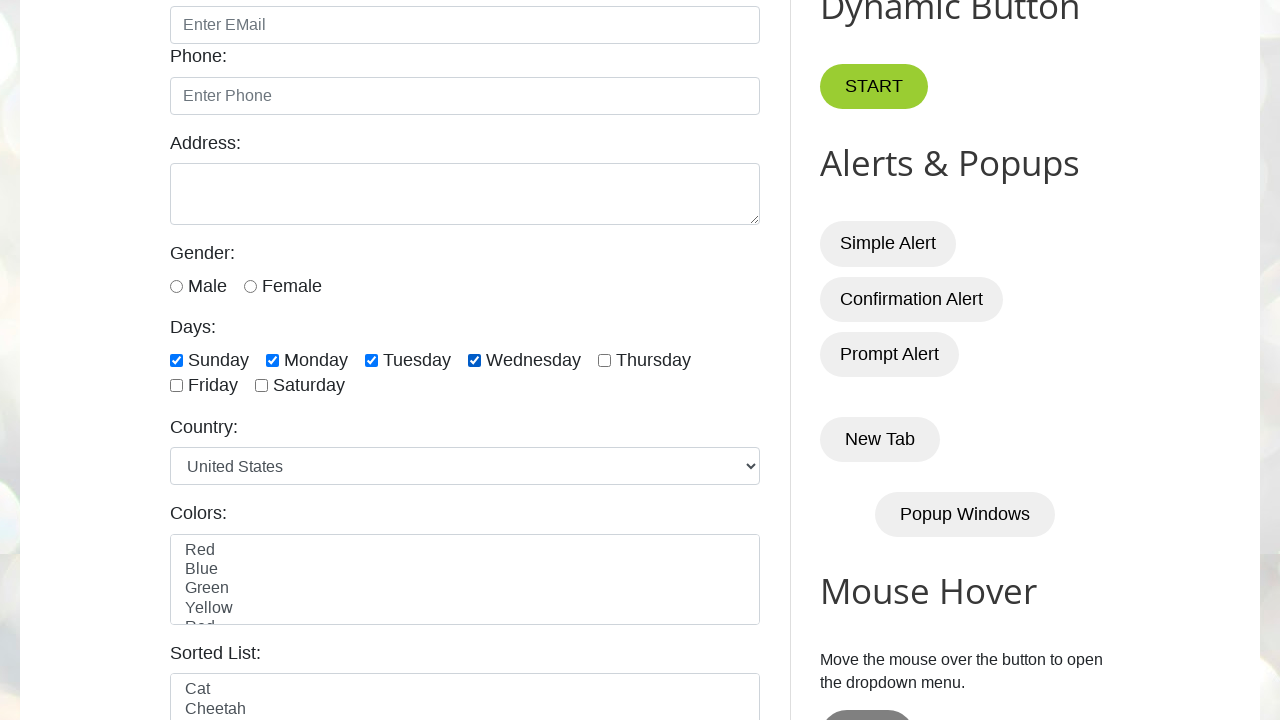

Selected checkbox 5 of 7 at (604, 360) on xpath=//input[@type='checkbox'][contains(@id,'day')] >> nth=4
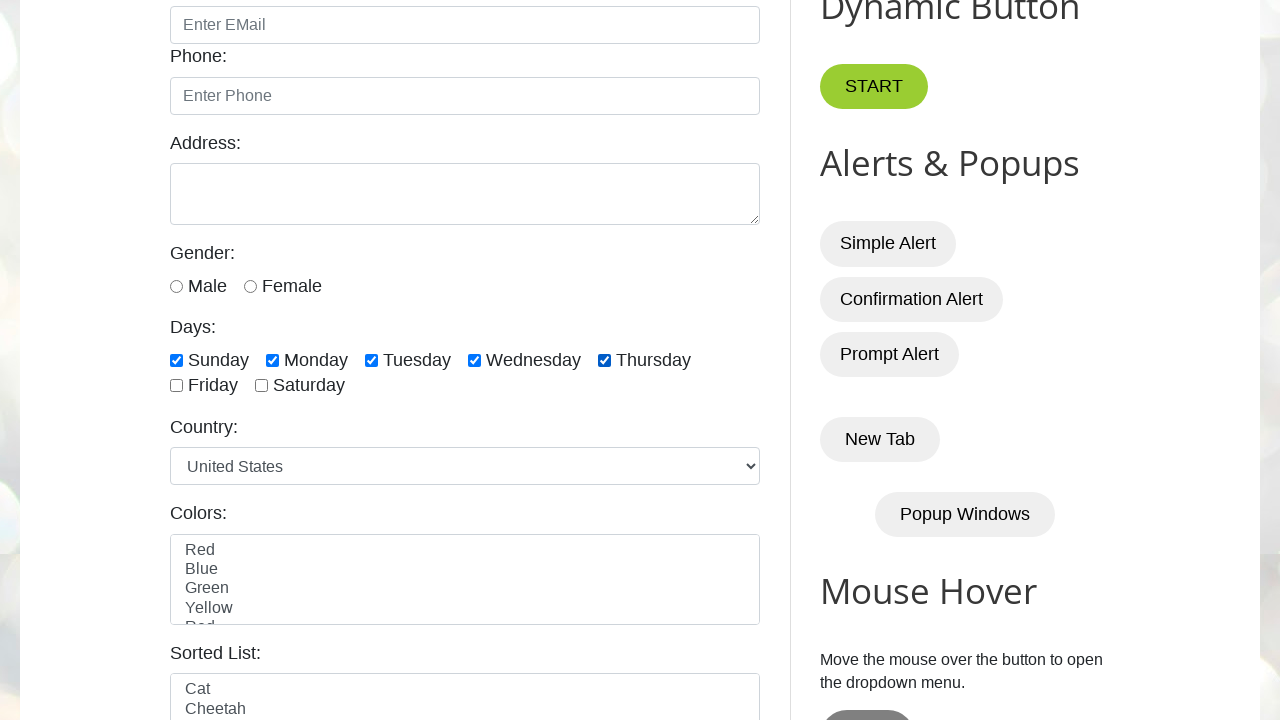

Selected checkbox 6 of 7 at (176, 386) on xpath=//input[@type='checkbox'][contains(@id,'day')] >> nth=5
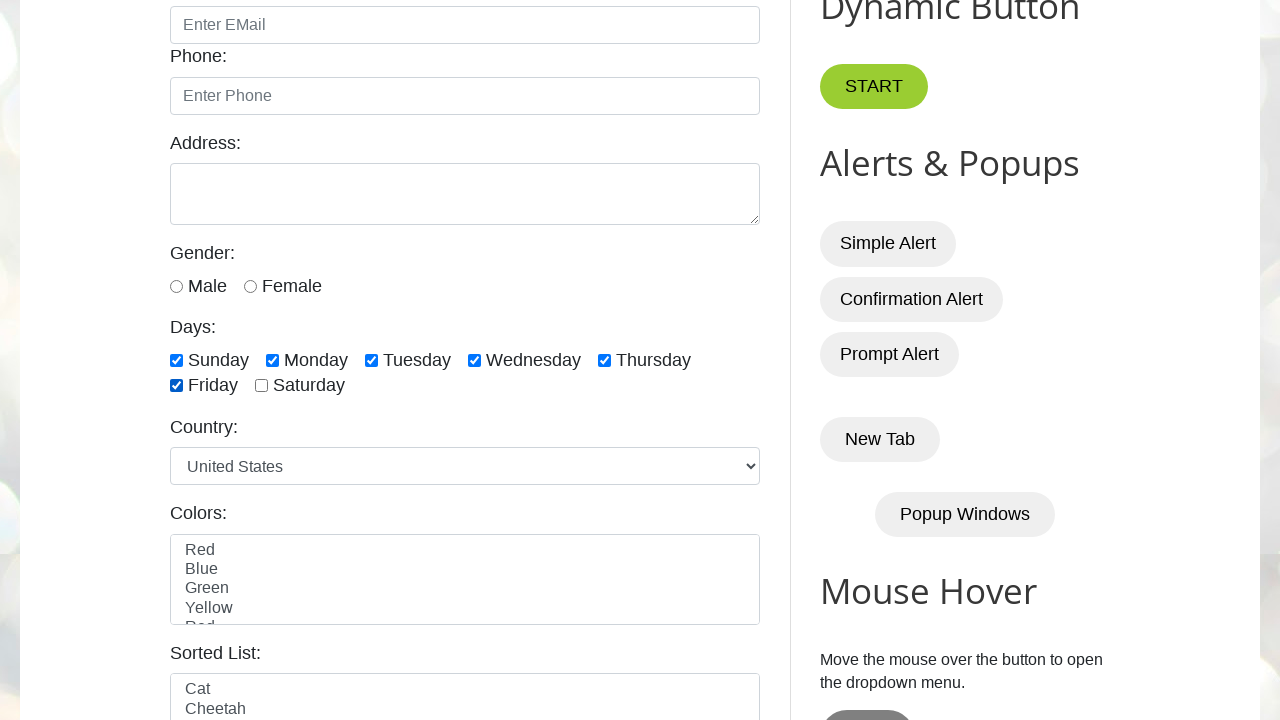

Selected checkbox 7 of 7 at (262, 386) on xpath=//input[@type='checkbox'][contains(@id,'day')] >> nth=6
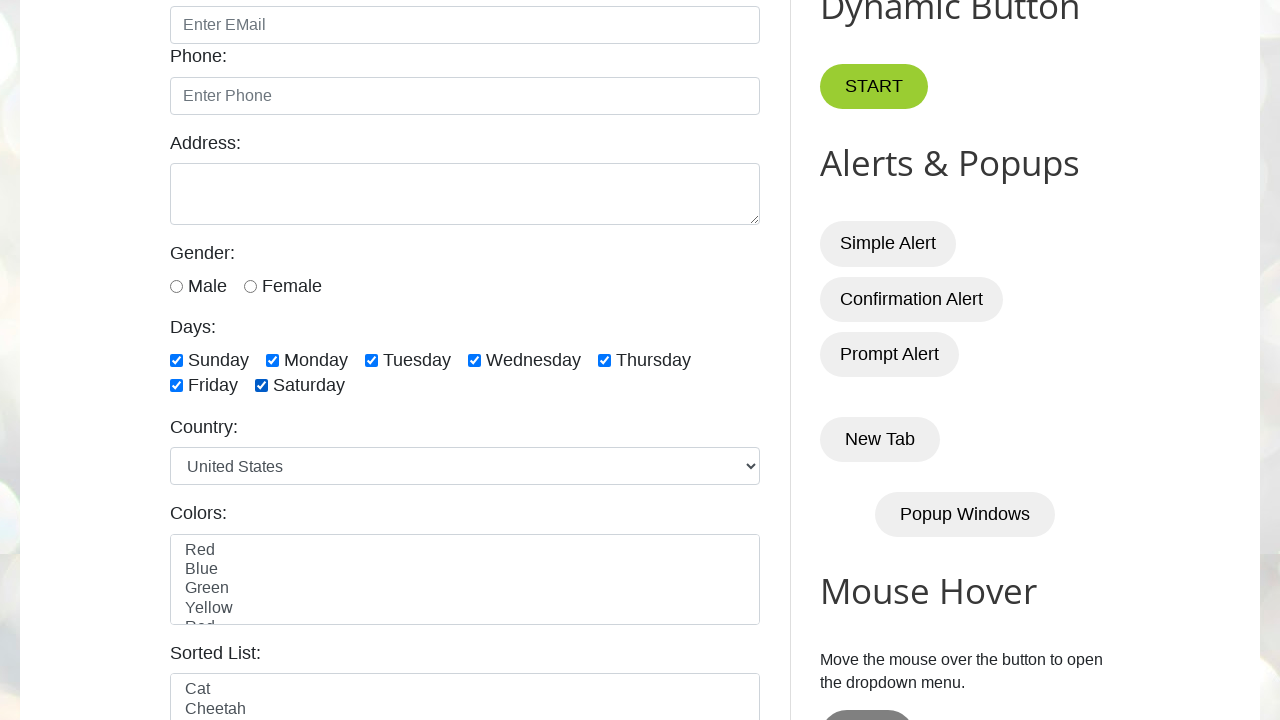

Located all day checkboxes for value-based filtering
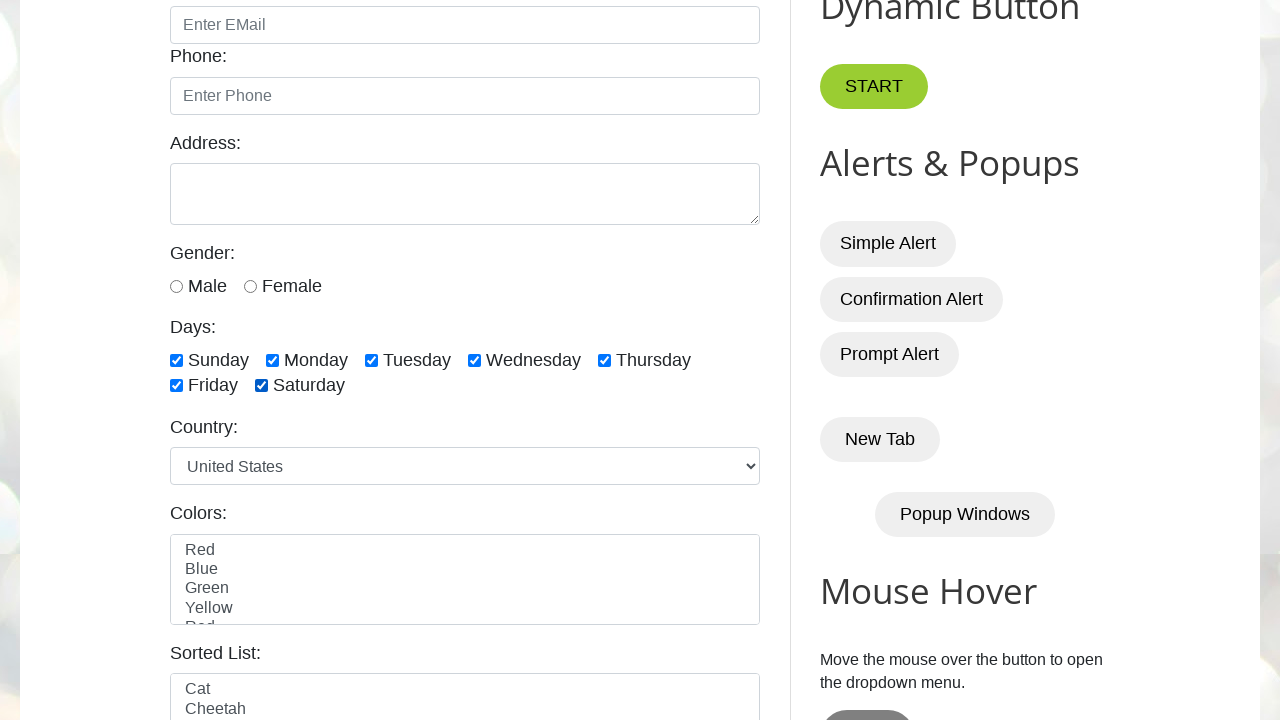

Accessing checkbox 1 to check its value
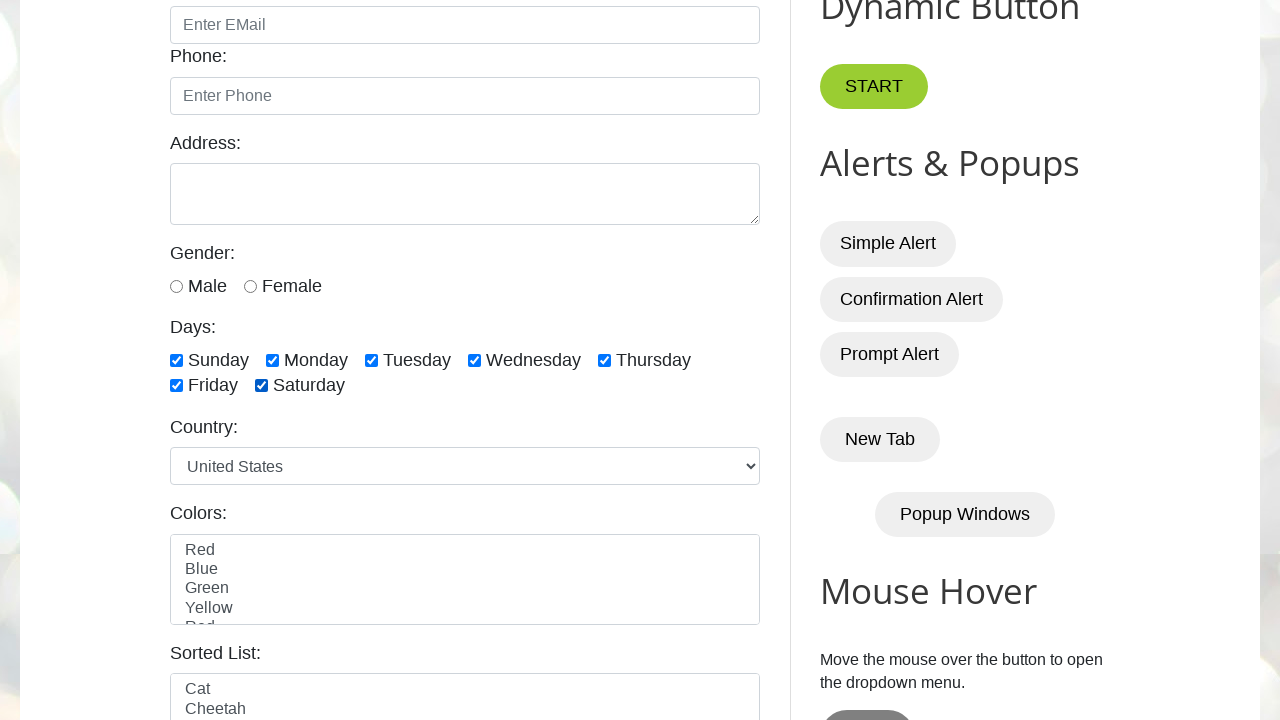

Retrieved checkbox value: sunday
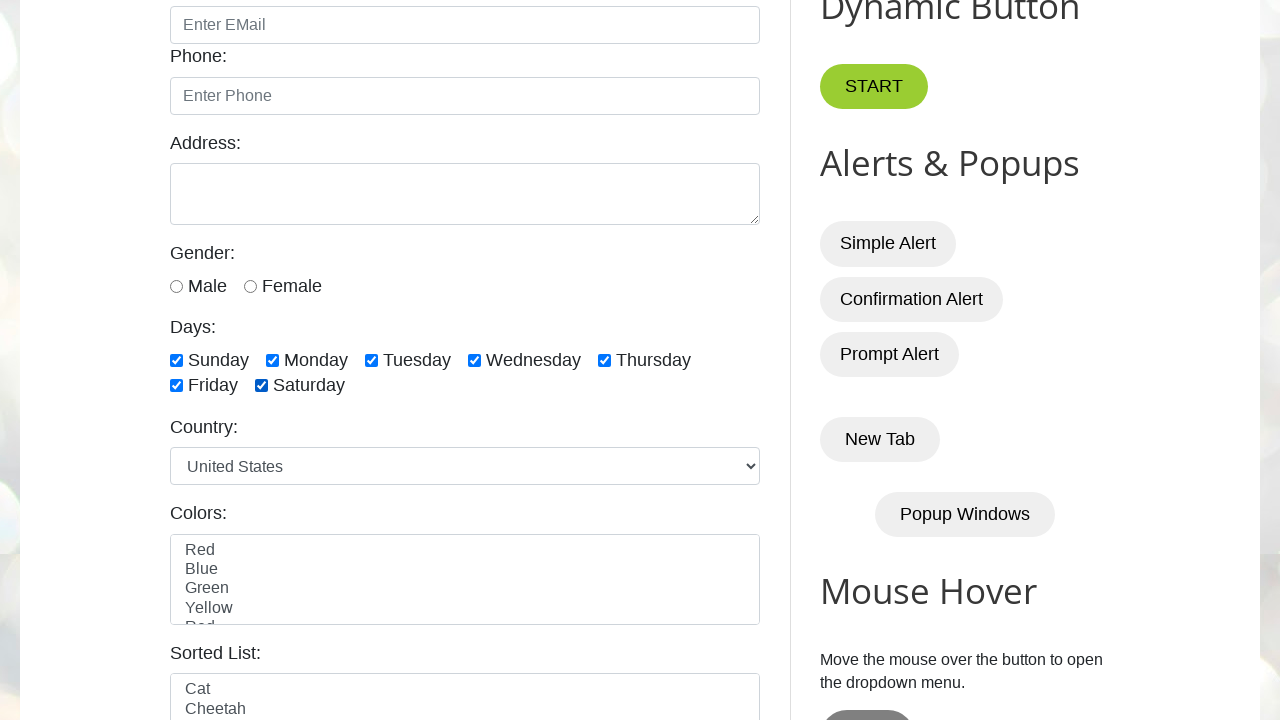

Clicked Sunday checkbox to uncheck all others at (176, 360) on xpath=//input[@type='checkbox'][contains(@id,'day')] >> nth=0
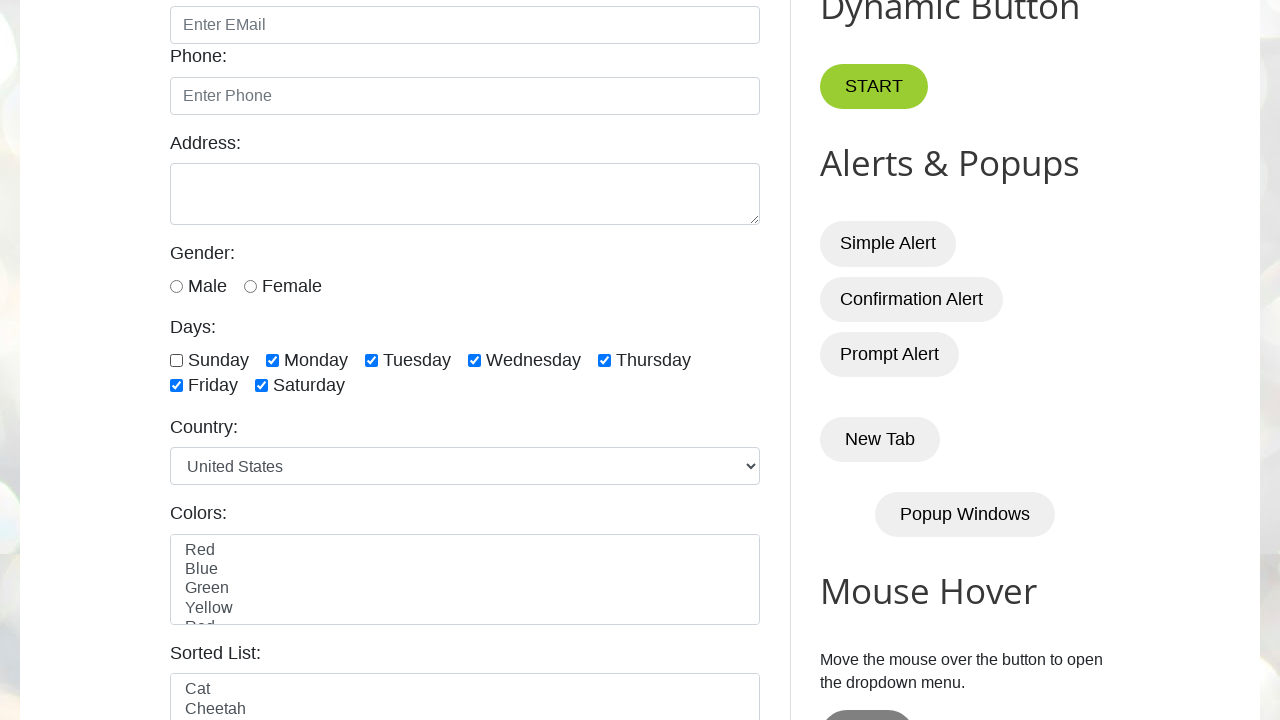

Located all day checkboxes for last 4 selection
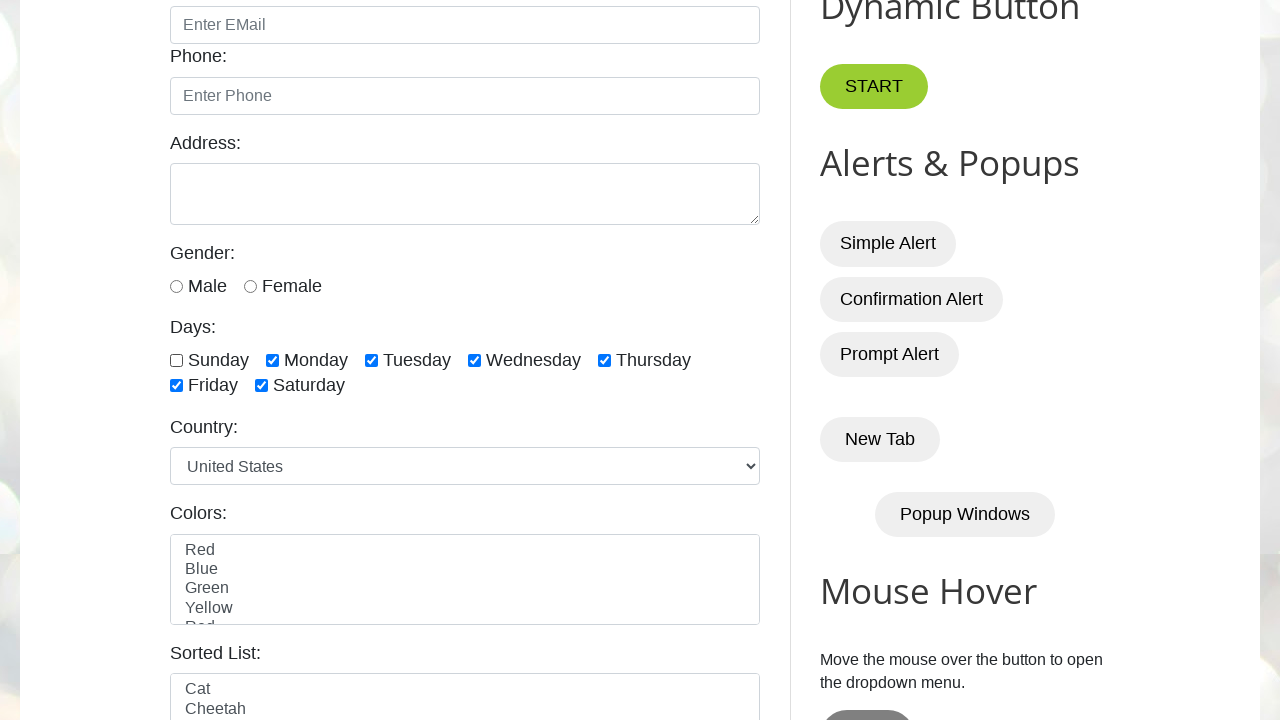

Counted 7 total checkboxes
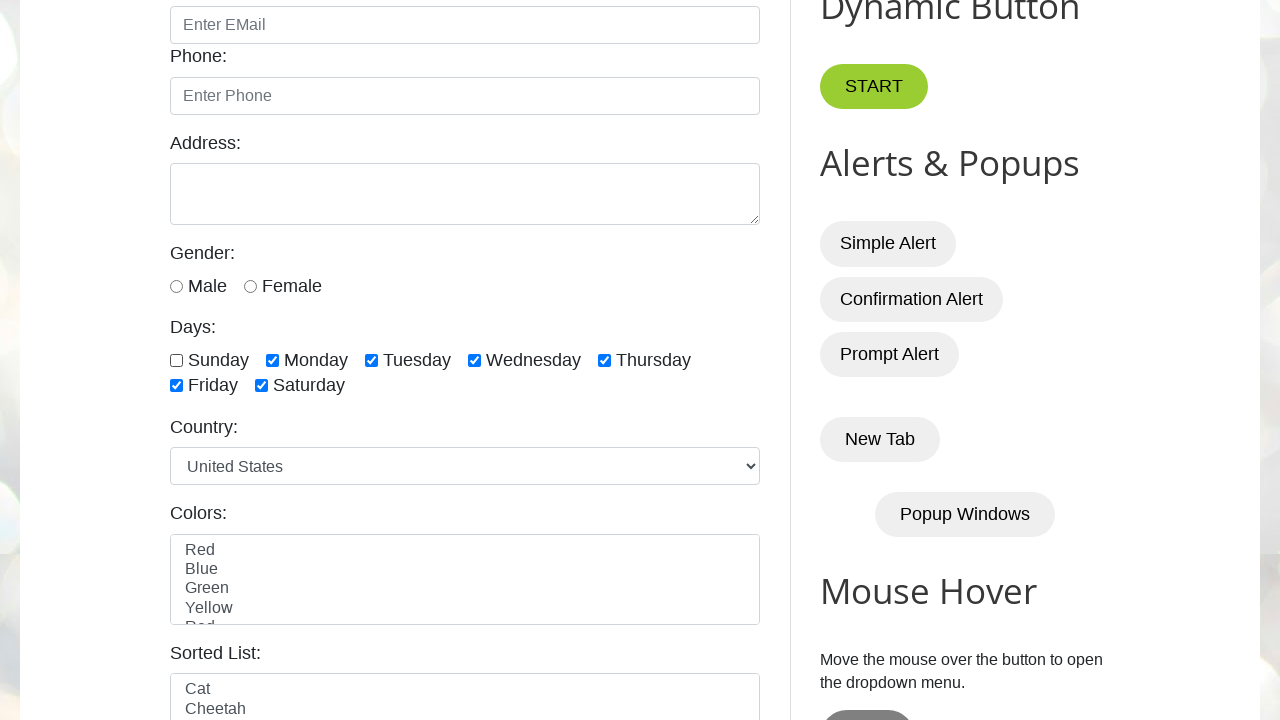

Selected last 4 checkboxes: position 4 of 7 at (474, 360) on xpath=//input[@type='checkbox'][contains(@id,'day')] >> nth=3
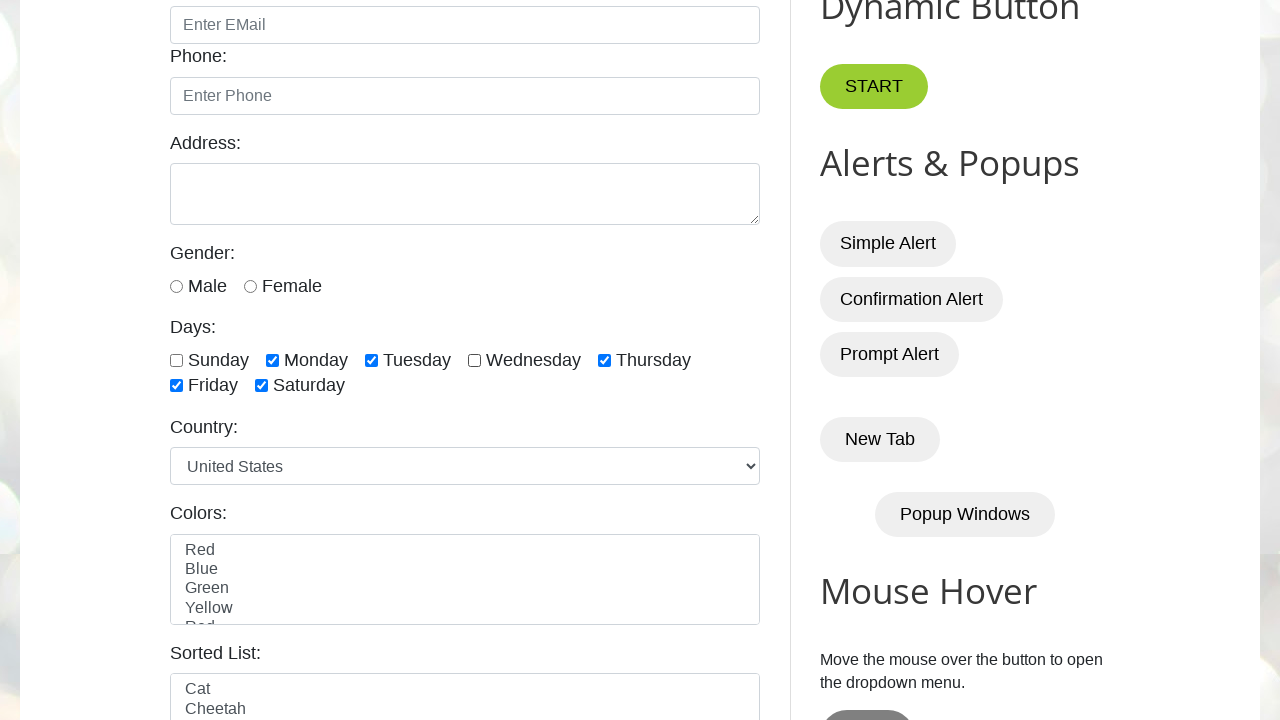

Selected last 4 checkboxes: position 5 of 7 at (604, 360) on xpath=//input[@type='checkbox'][contains(@id,'day')] >> nth=4
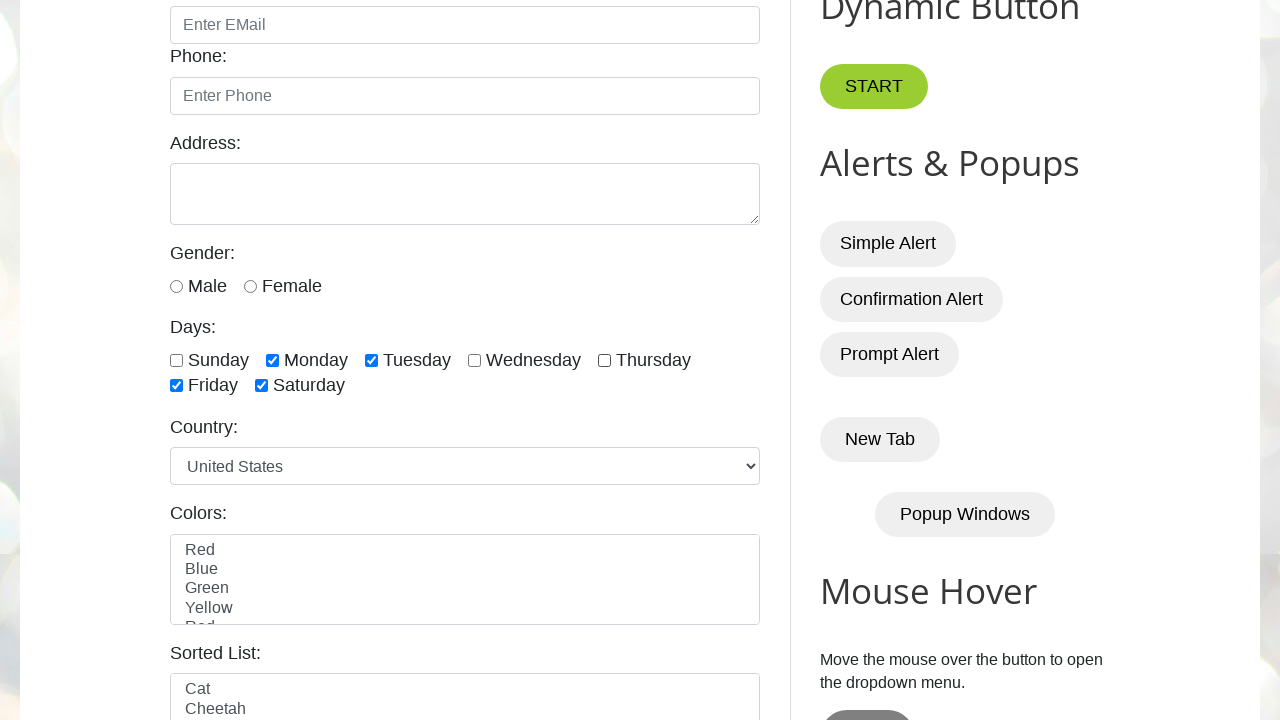

Selected last 4 checkboxes: position 6 of 7 at (176, 386) on xpath=//input[@type='checkbox'][contains(@id,'day')] >> nth=5
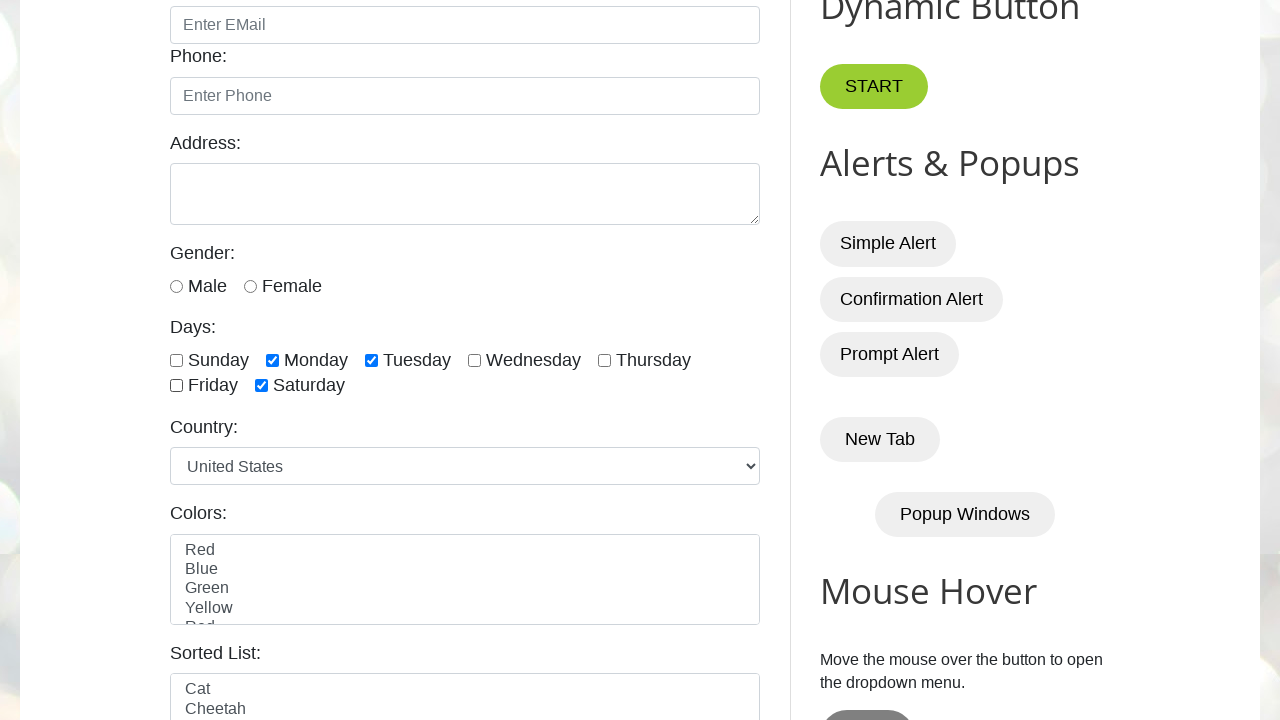

Selected last 4 checkboxes: position 7 of 7 at (262, 386) on xpath=//input[@type='checkbox'][contains(@id,'day')] >> nth=6
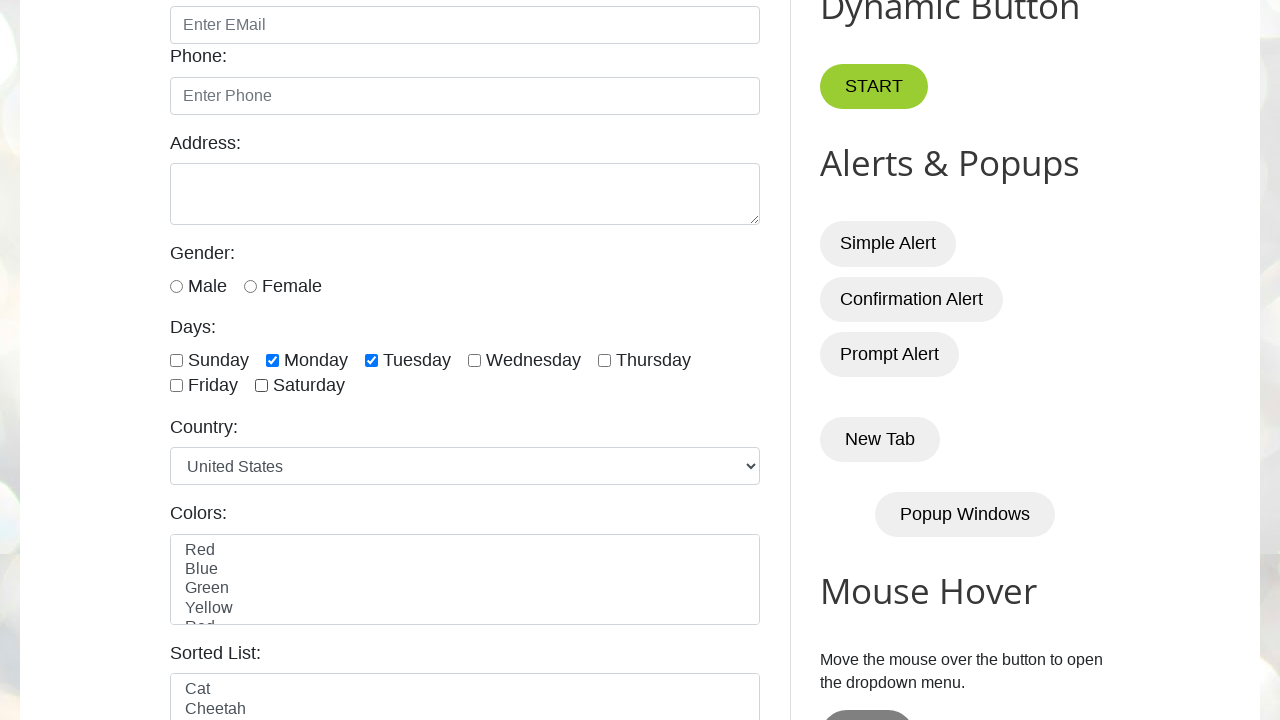

Located all day checkboxes for first 3 selection
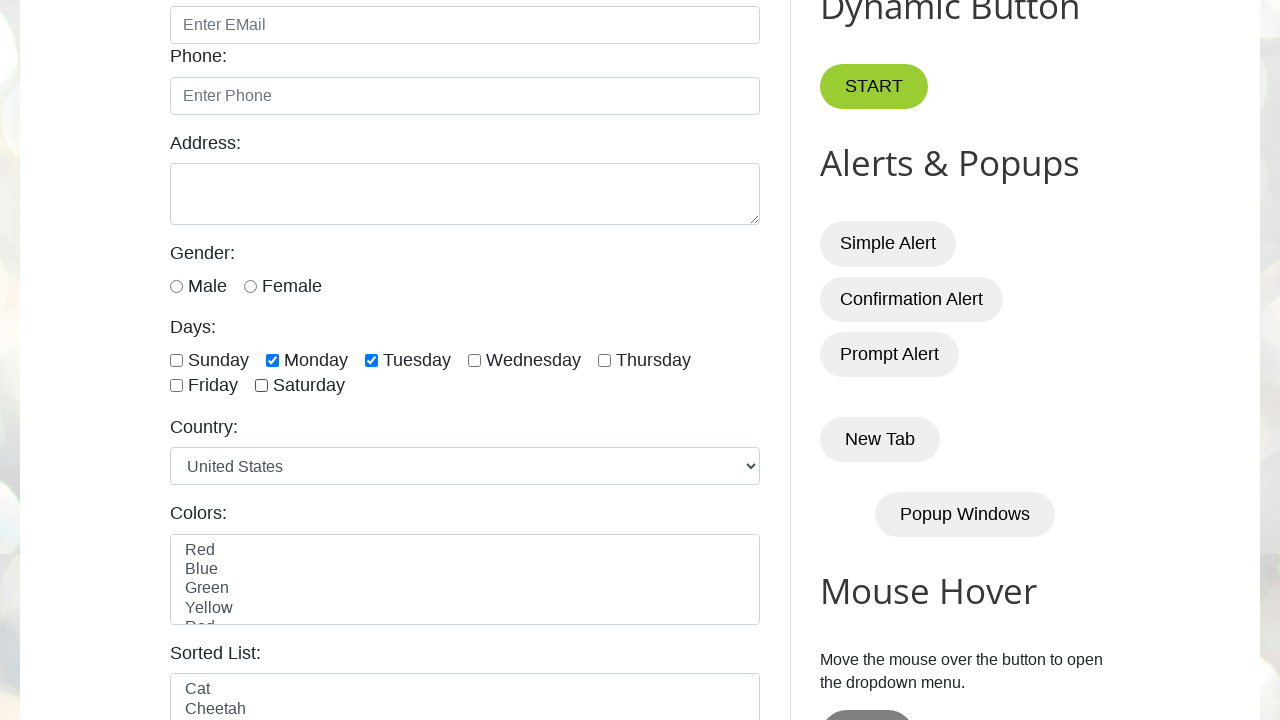

Counted 7 total checkboxes for first 3 selection
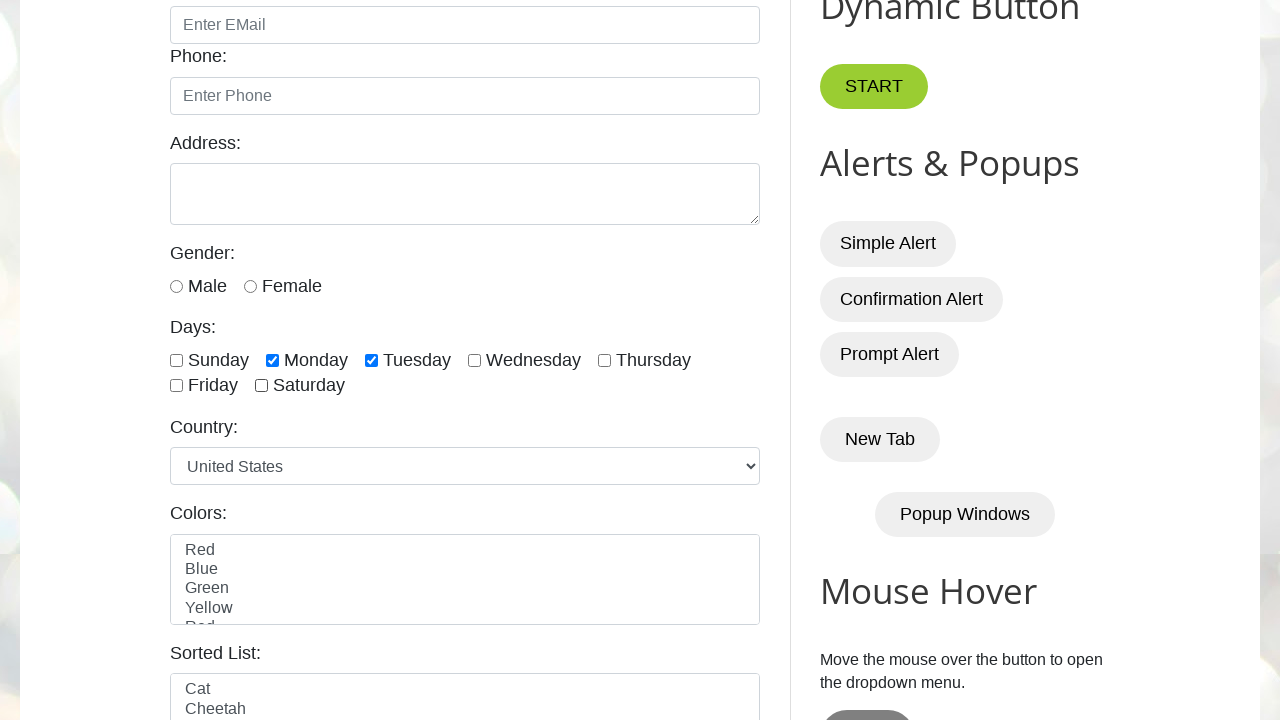

Selected first 3 checkboxes: position 1 at (176, 360) on xpath=//input[@type='checkbox'][contains(@id,'day')] >> nth=0
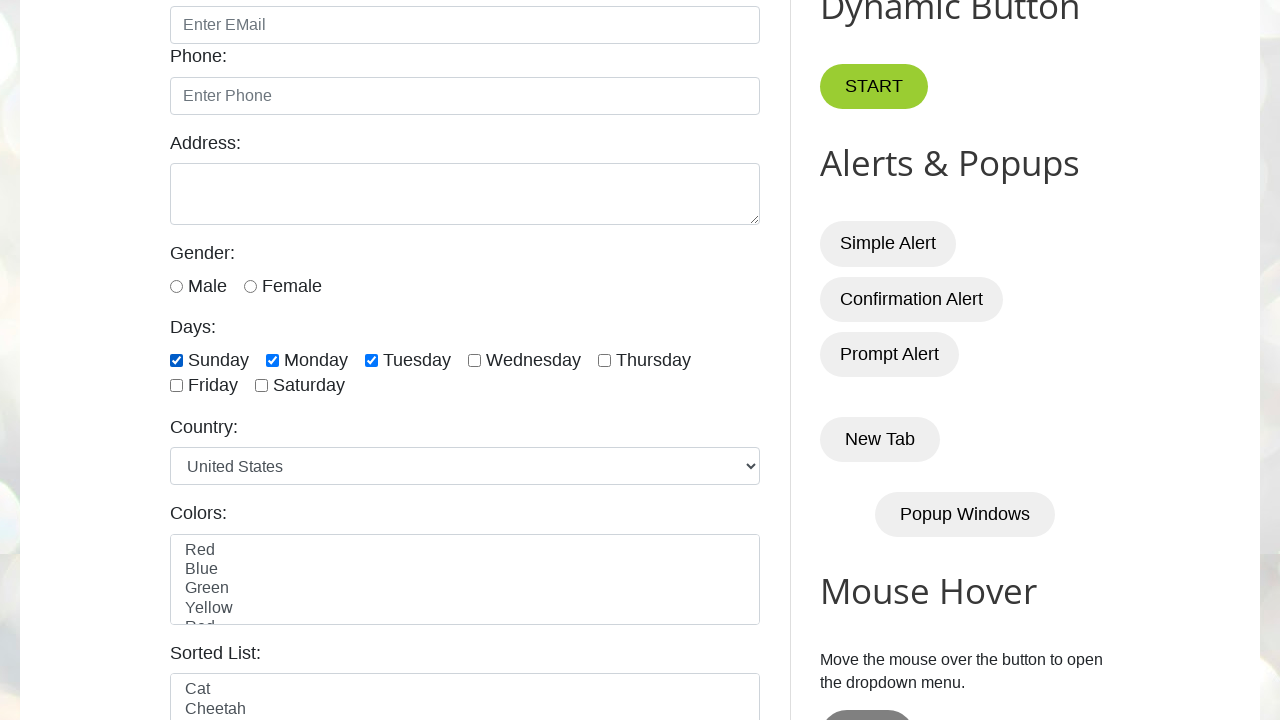

Selected first 3 checkboxes: position 2 at (272, 360) on xpath=//input[@type='checkbox'][contains(@id,'day')] >> nth=1
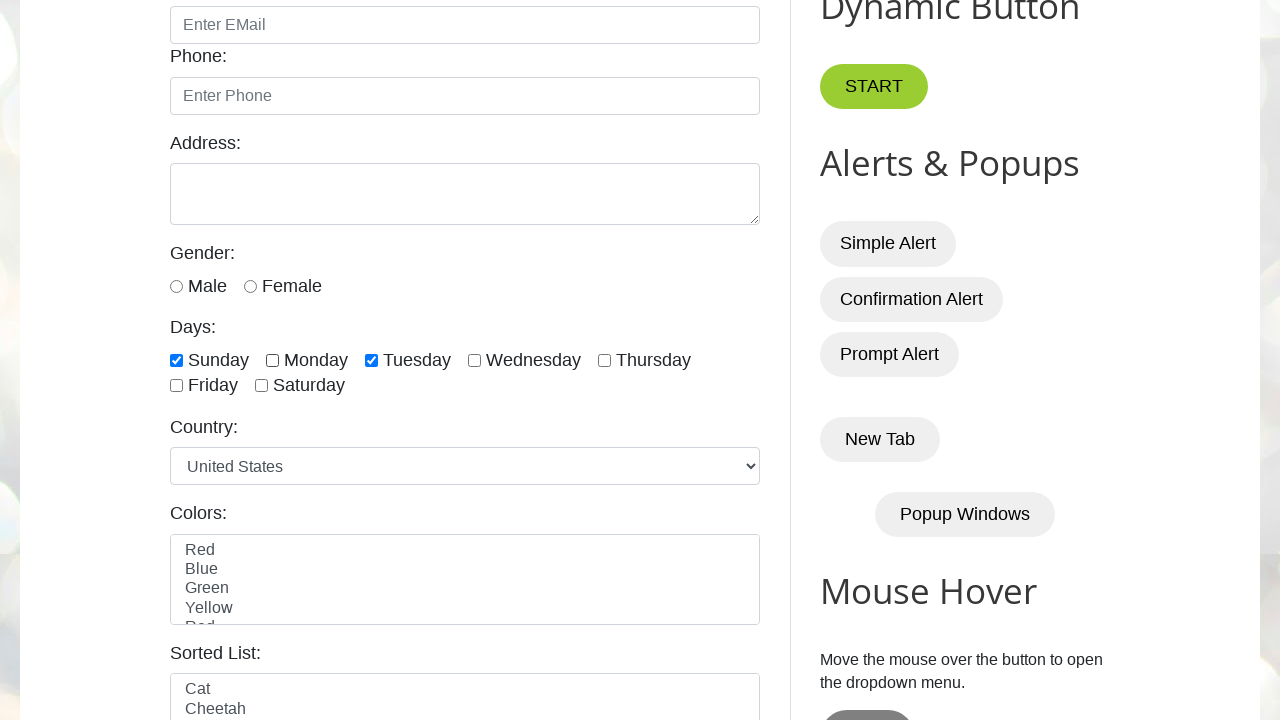

Selected first 3 checkboxes: position 3 at (372, 360) on xpath=//input[@type='checkbox'][contains(@id,'day')] >> nth=2
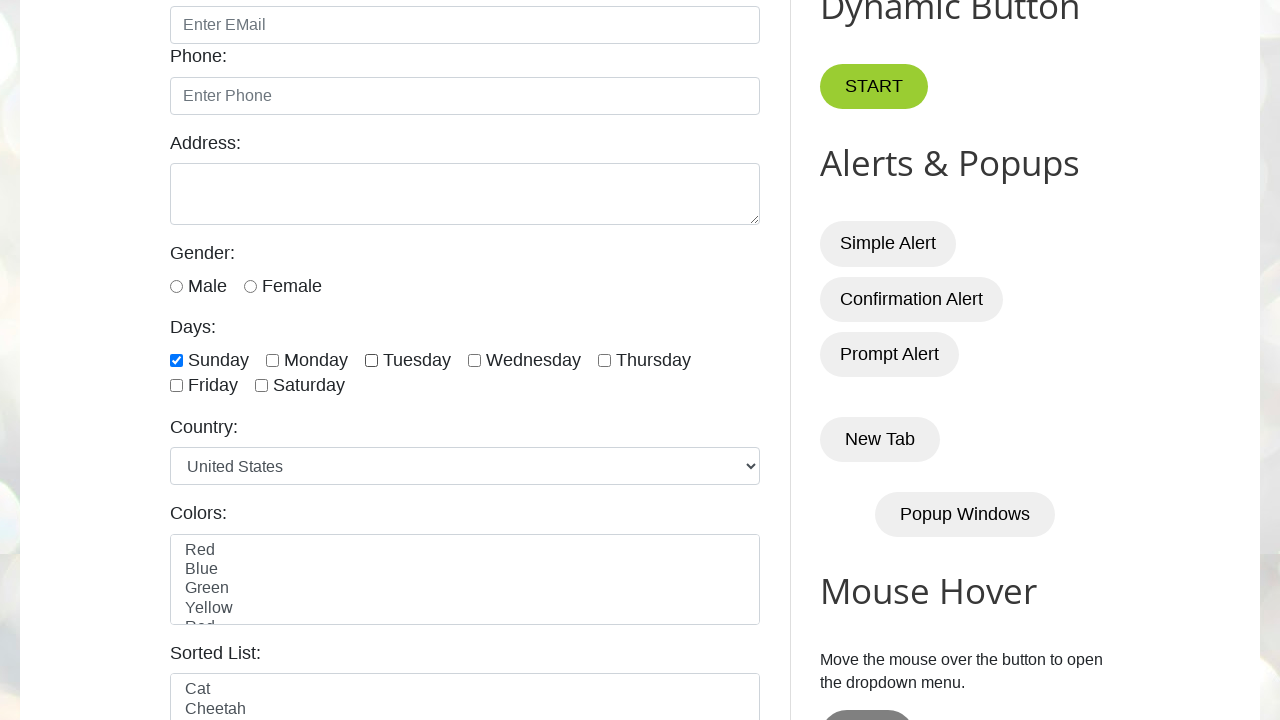

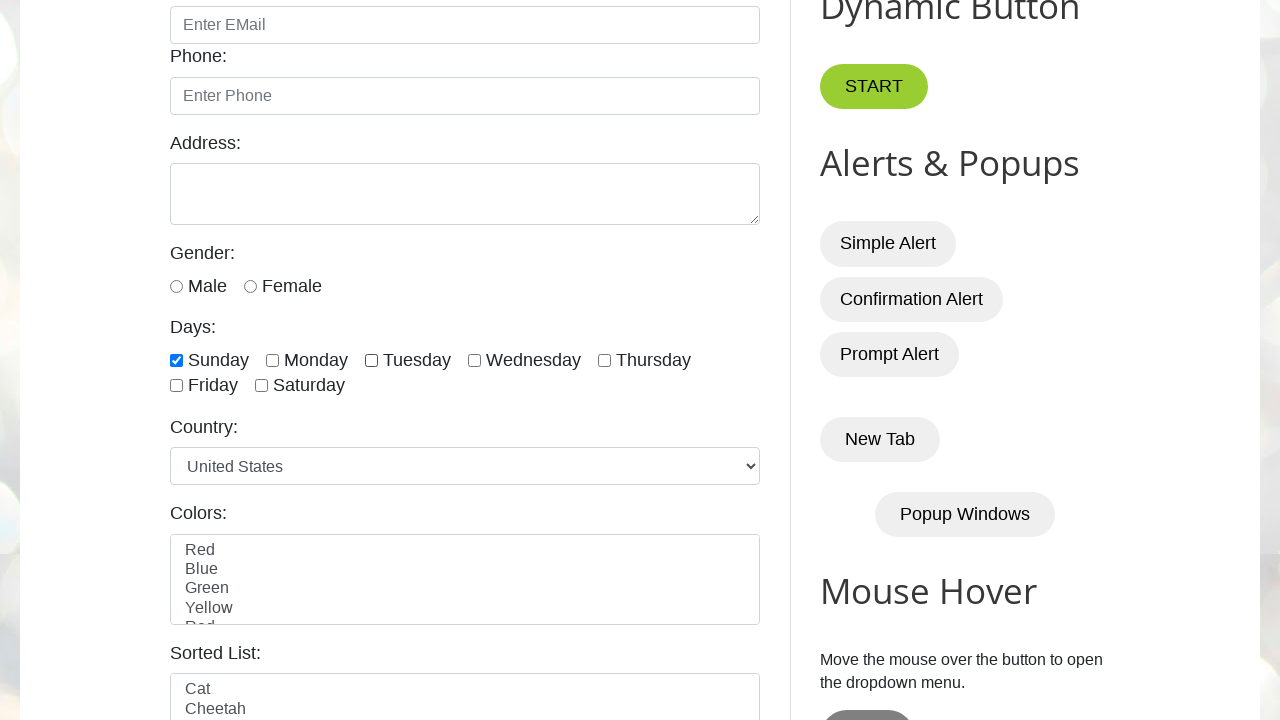